Navigates to the Platzi website homepage and verifies the page loads successfully

Starting URL: https://www.platzi.com

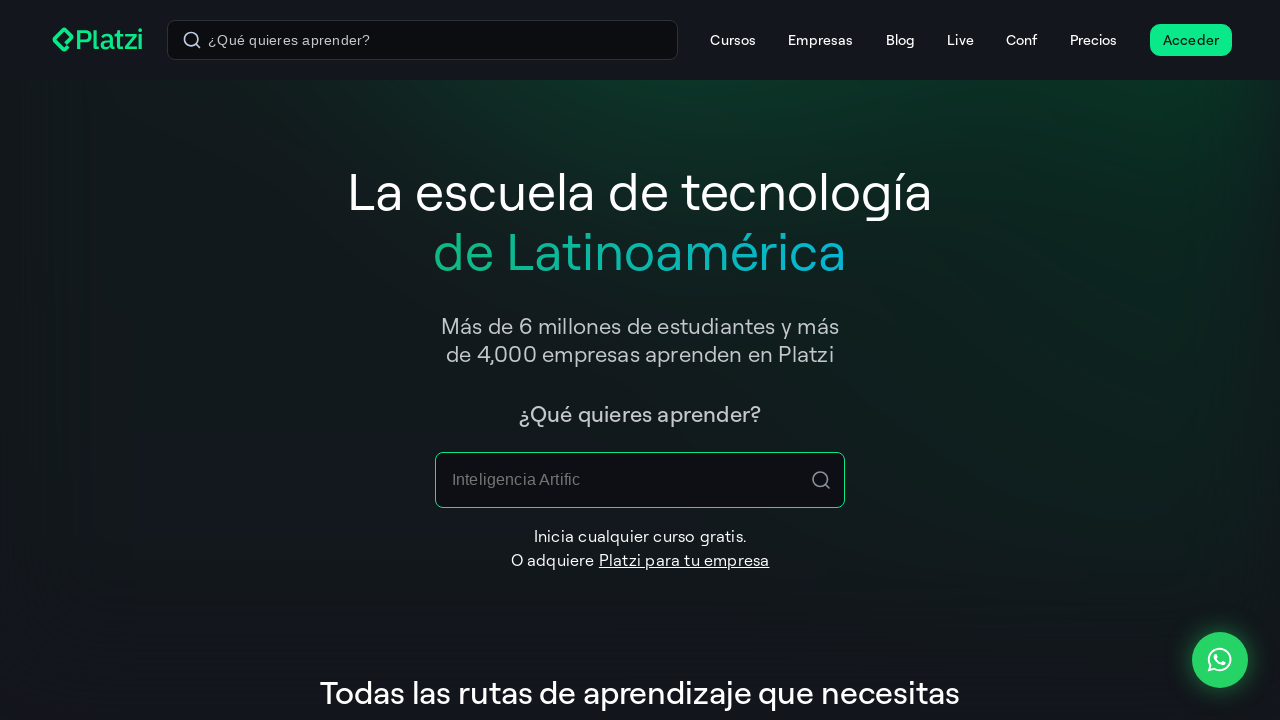

Navigated to Platzi homepage at https://www.platzi.com
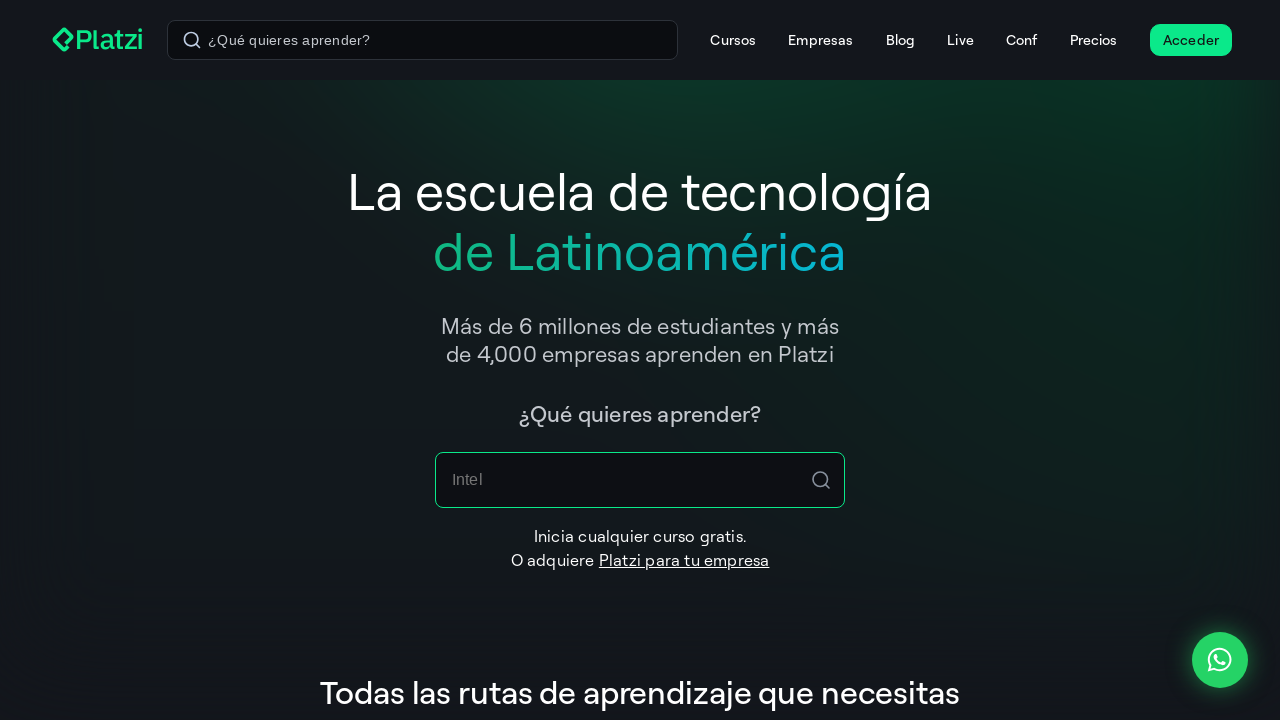

Page DOM content loaded successfully
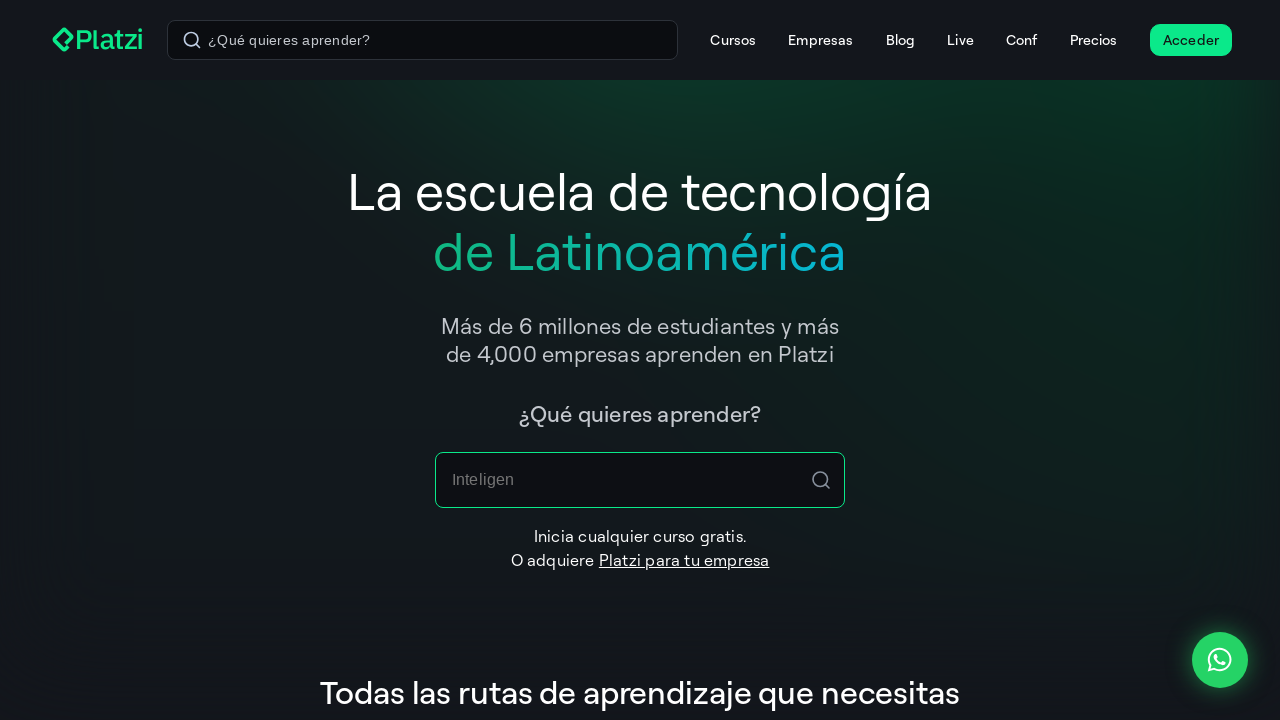

Body element found, page structure verified
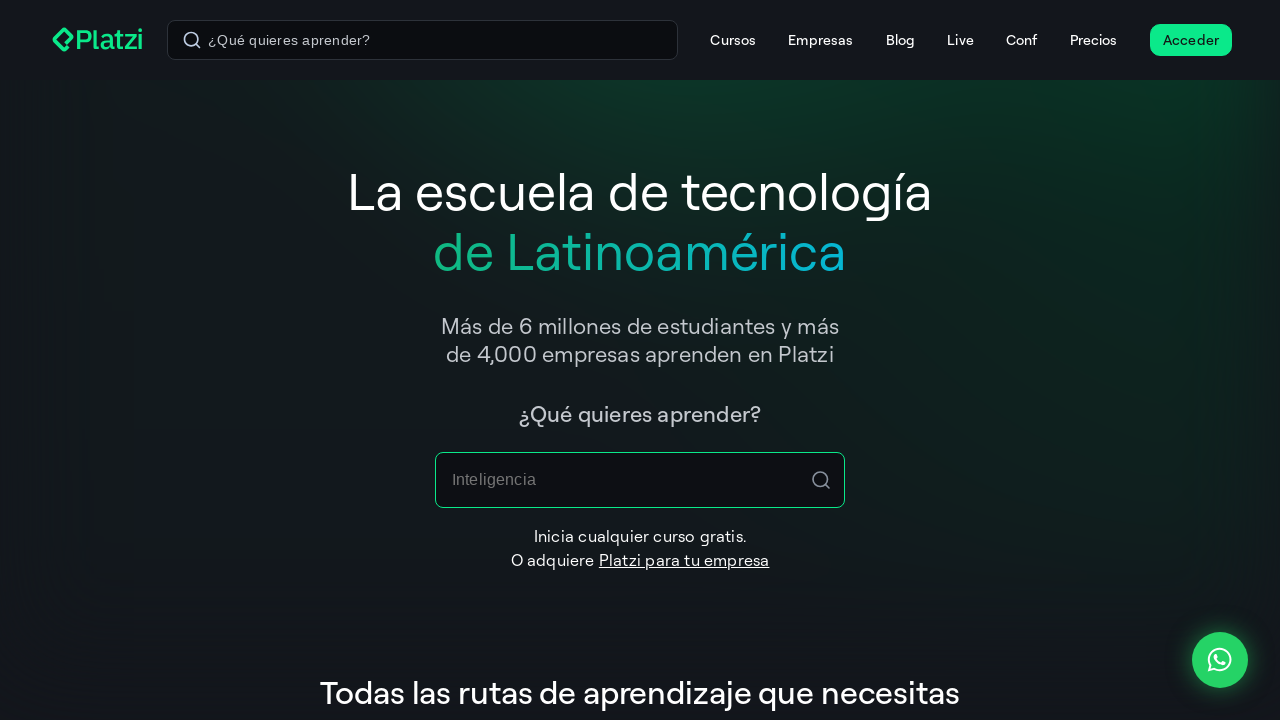

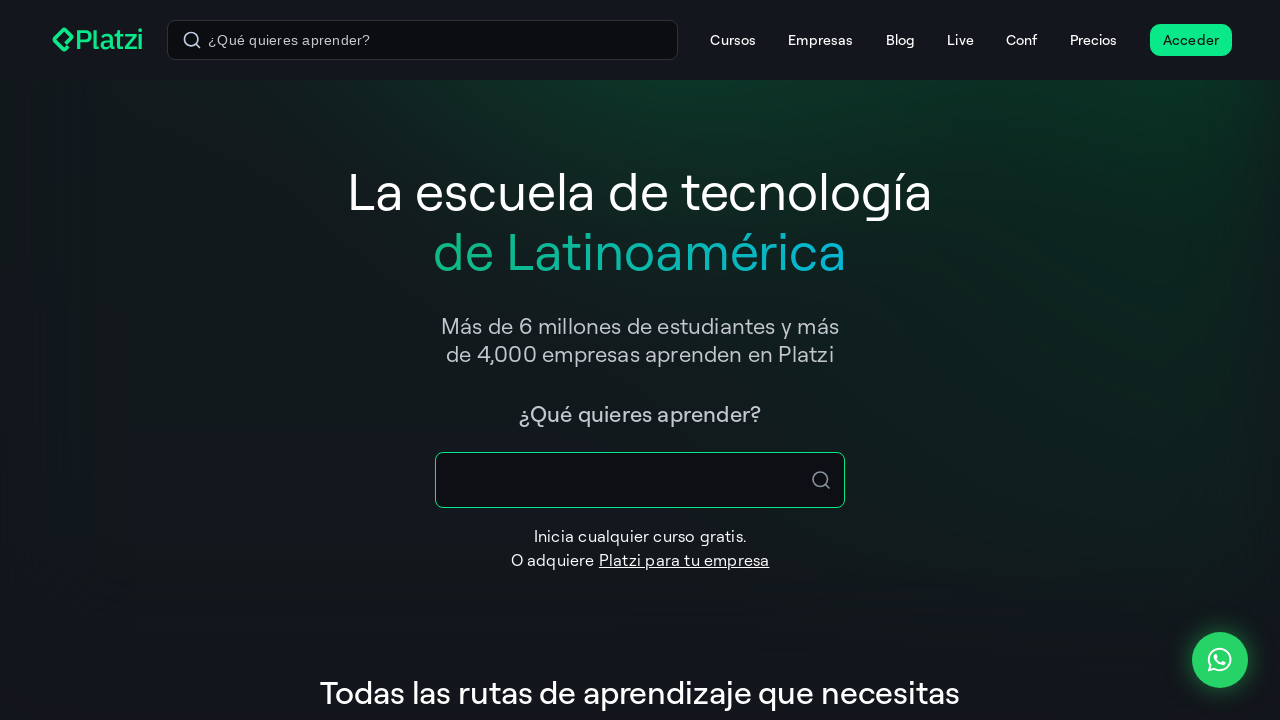